Tests handling of a confirm dialog box by clicking a button that triggers the confirm dialog and dismissing it

Starting URL: https://vinothqaacademy.com/alert-and-popup/

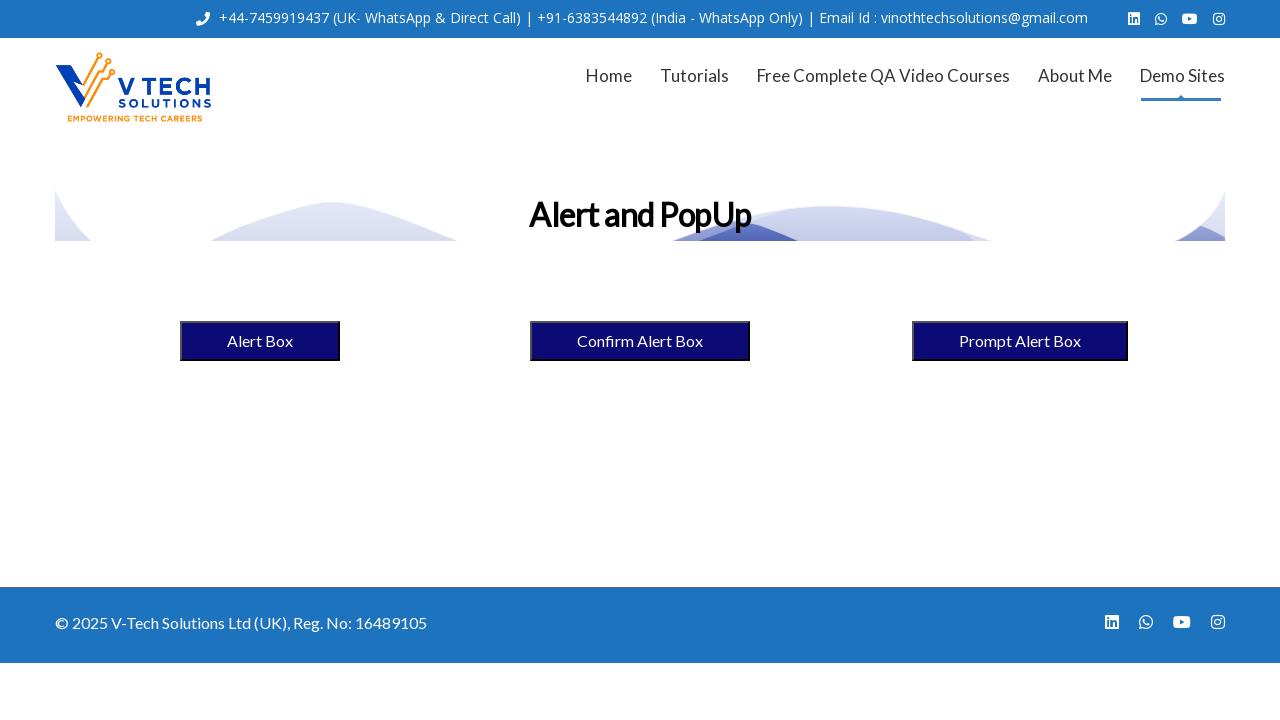

Set up dialog handler to dismiss confirm dialogs
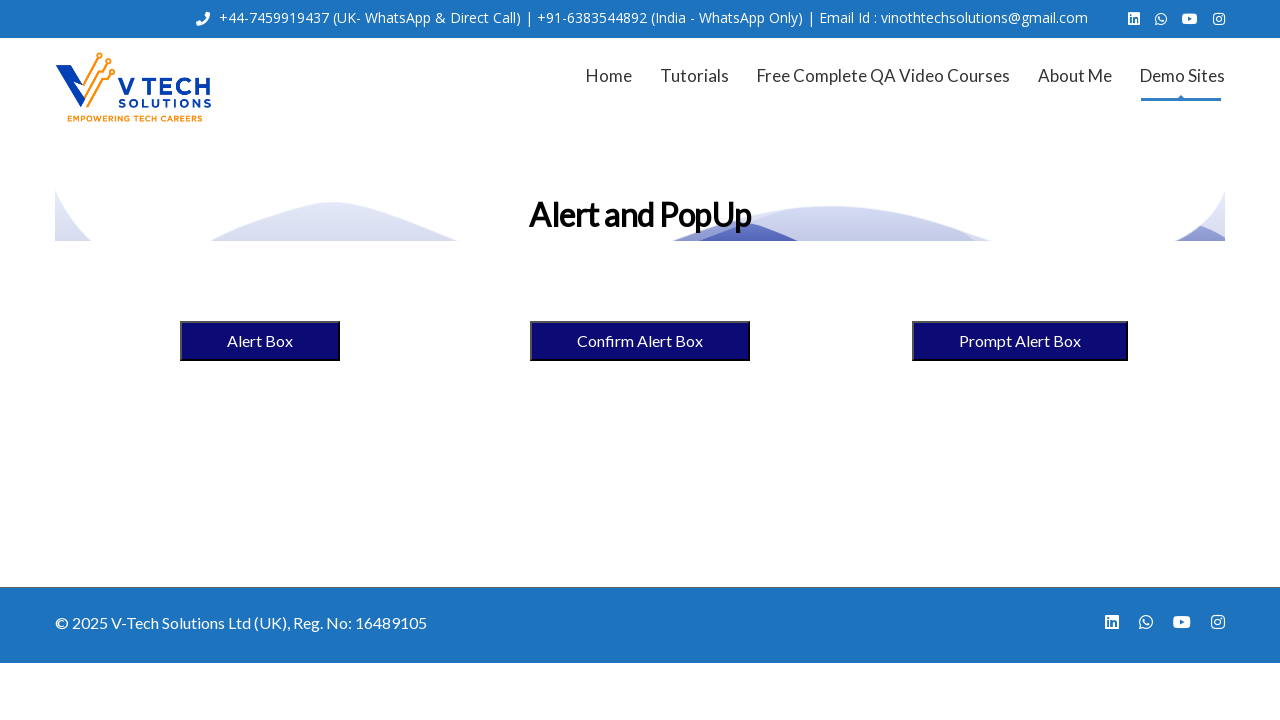

Clicked the Confirm Alert Box button to trigger the confirm dialog at (640, 341) on xpath=//button[normalize-space()='Confirm Alert Box']
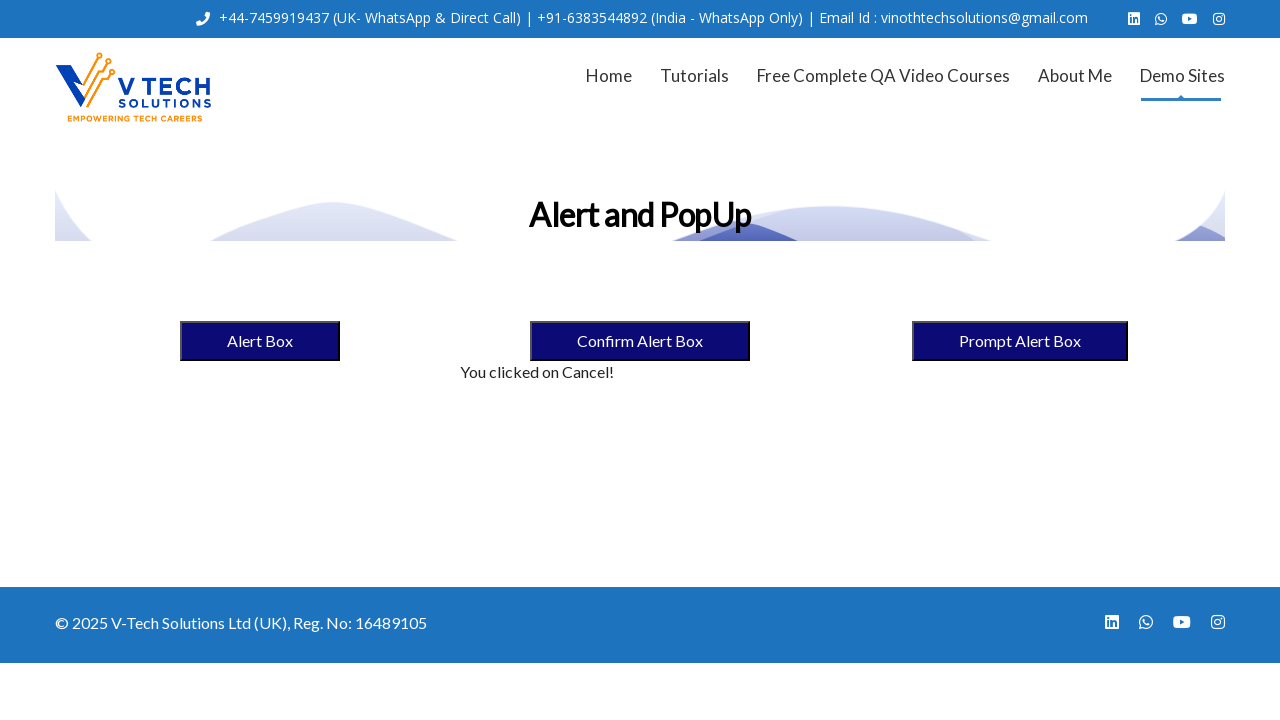

Waited for dialog handling to complete
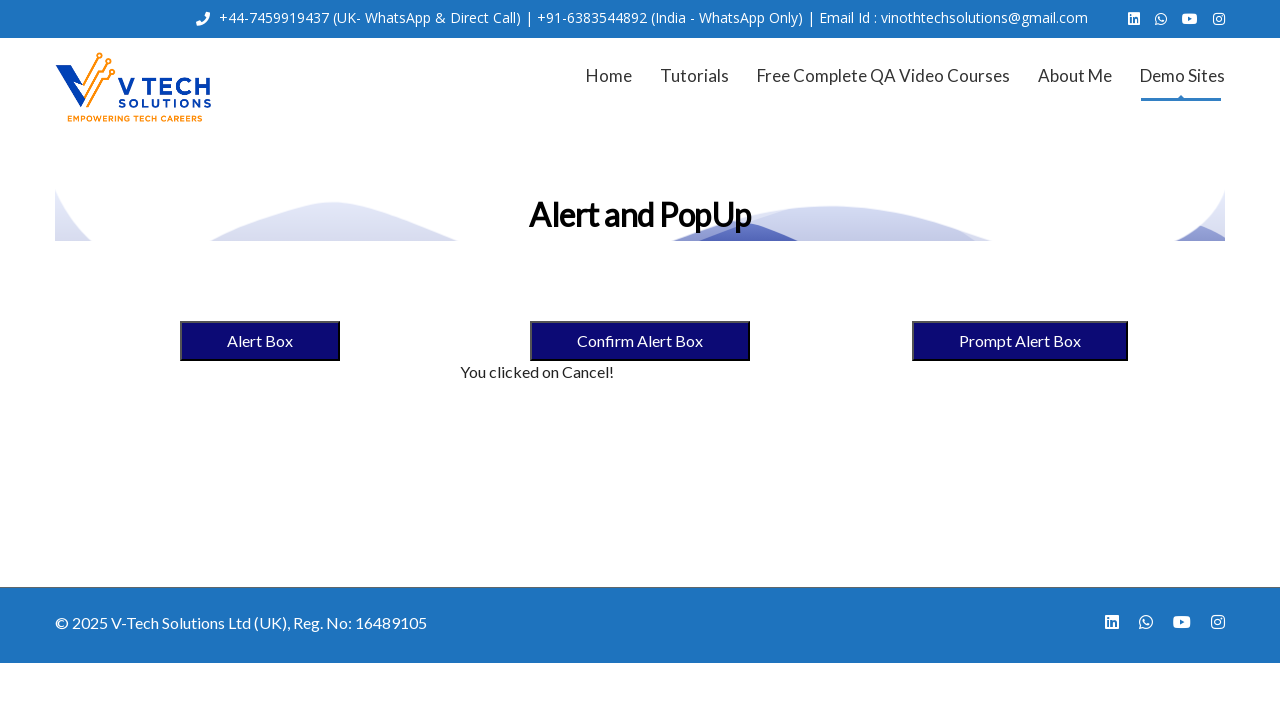

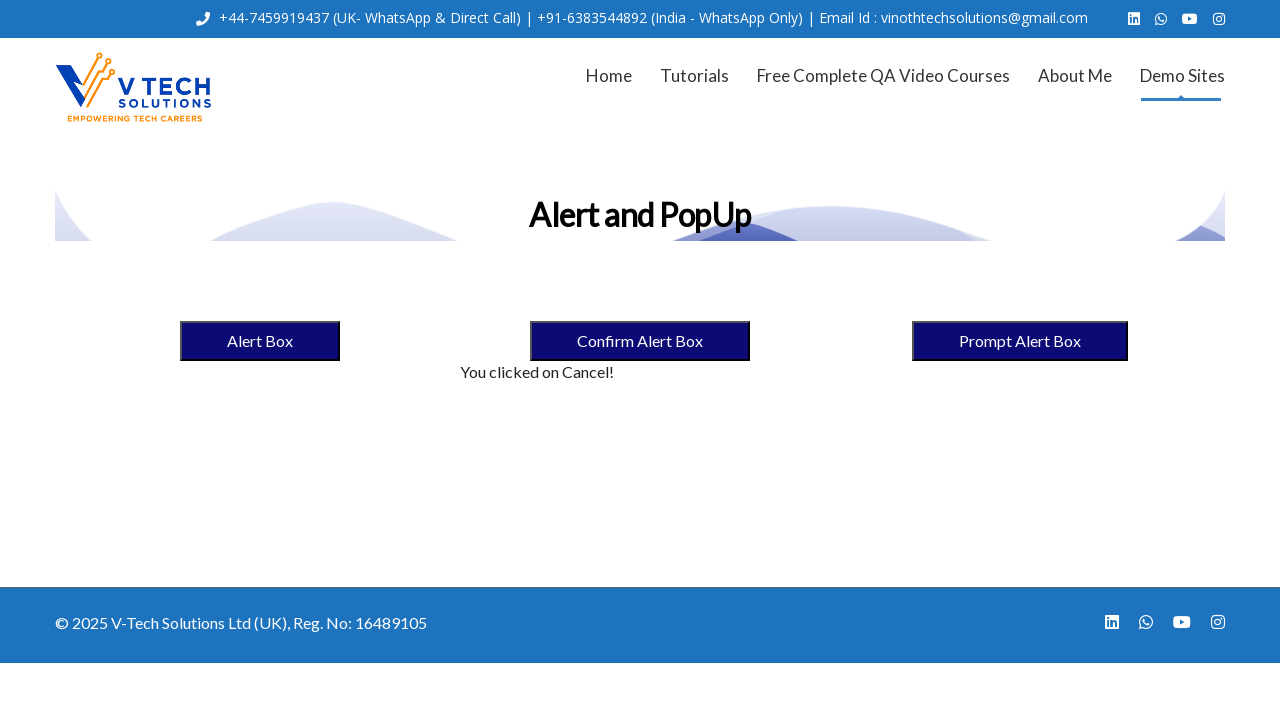